Tests the download button functionality by clicking the download button on the page

Starting URL: https://demoqa.com/upload-download

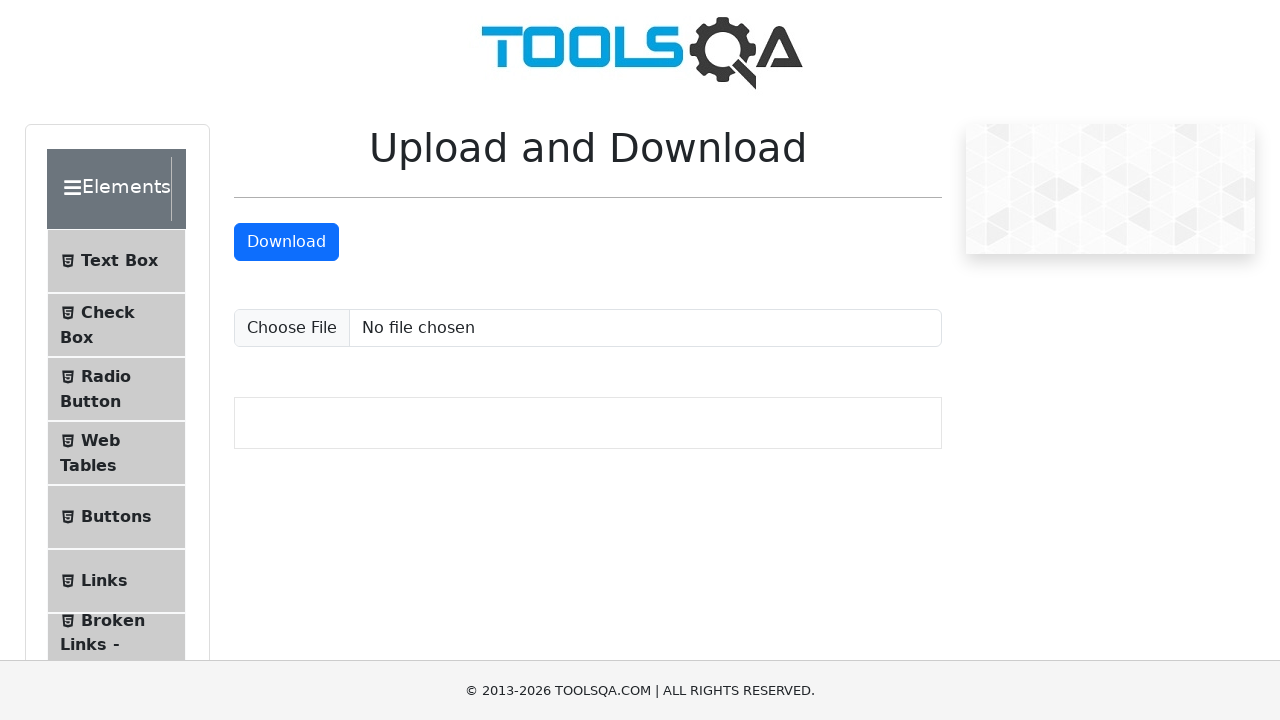

Download button became visible
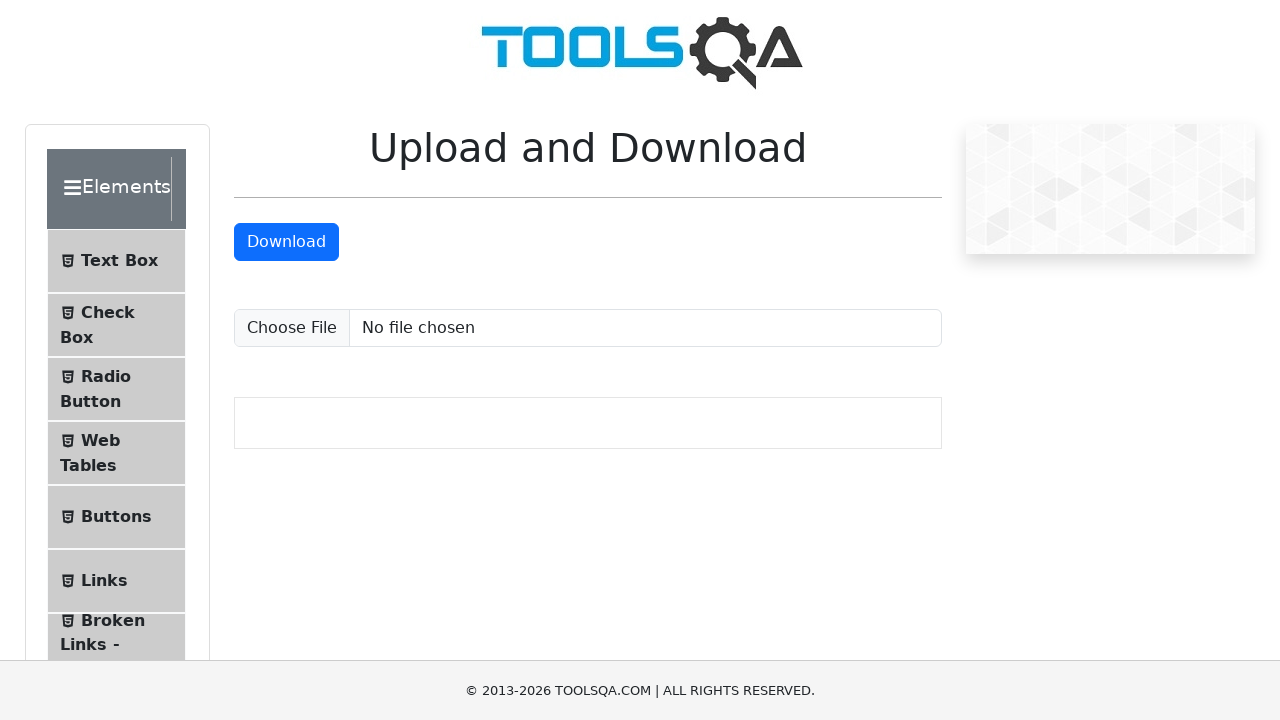

Clicked the download button at (286, 242) on #downloadButton
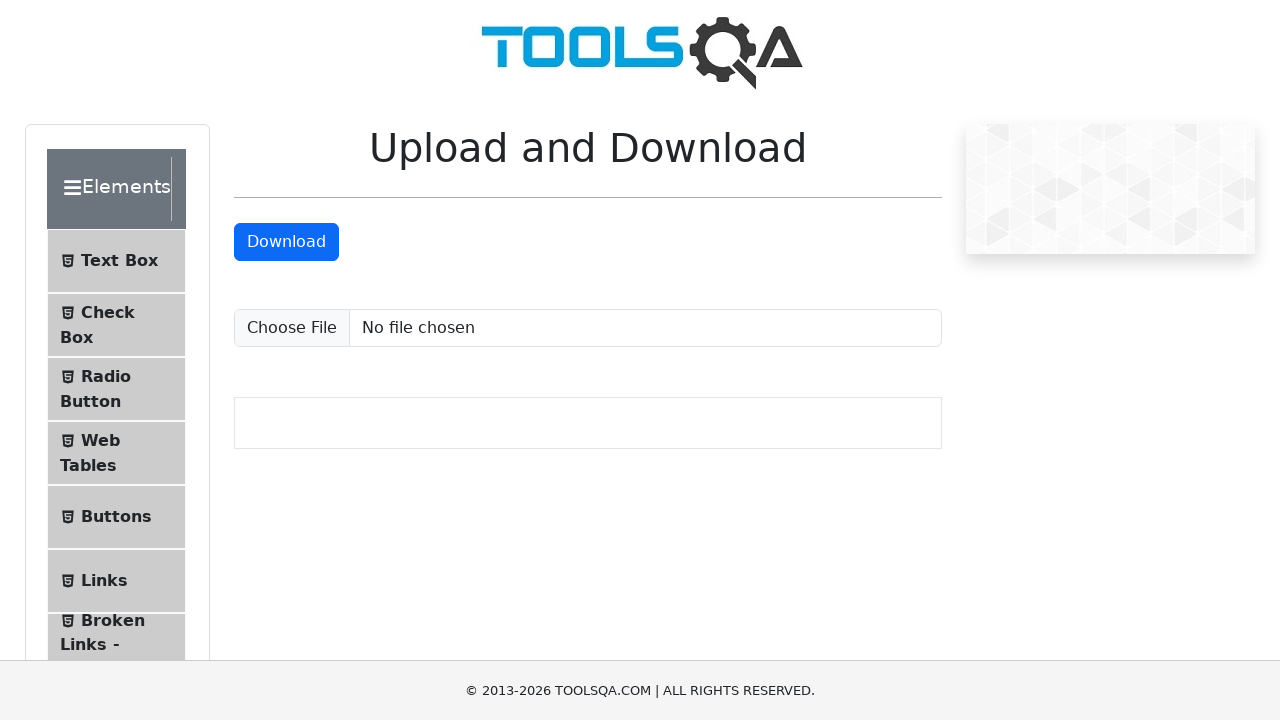

Waited for download to initiate
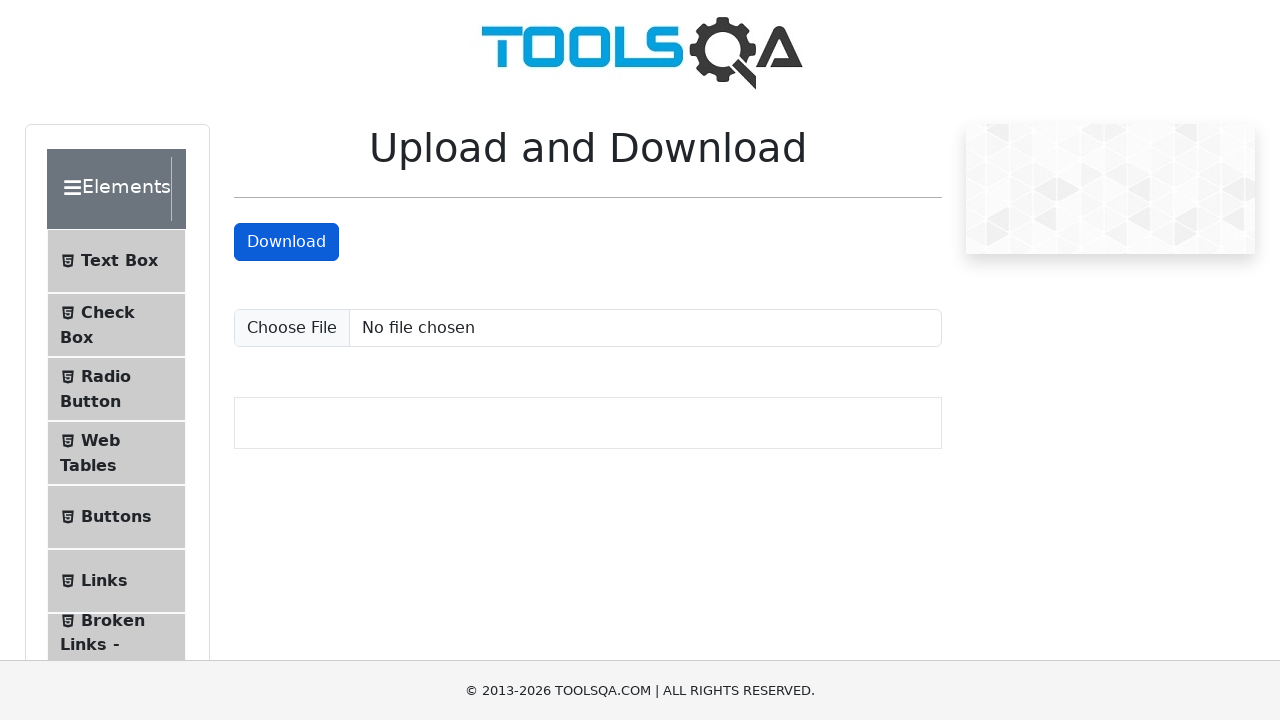

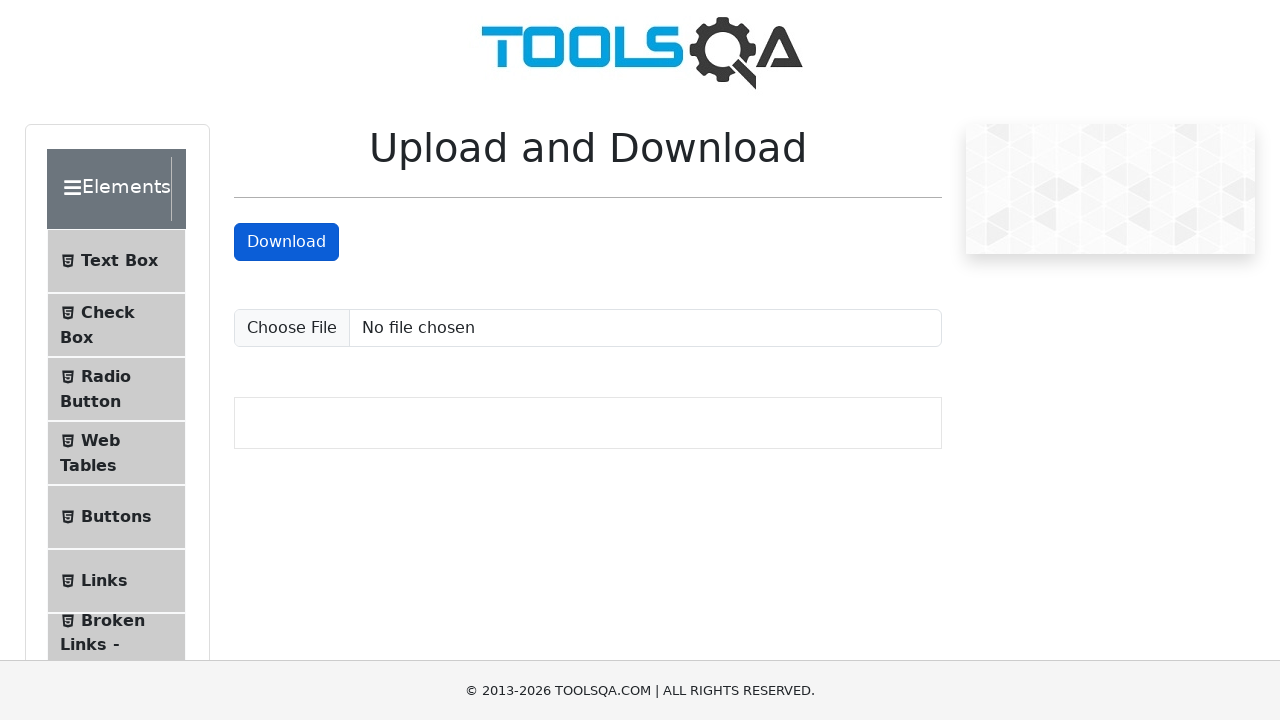